Navigates to RedBus website and waits for the page to load, verifying the page URL and title are accessible

Starting URL: https://www.redbus.in

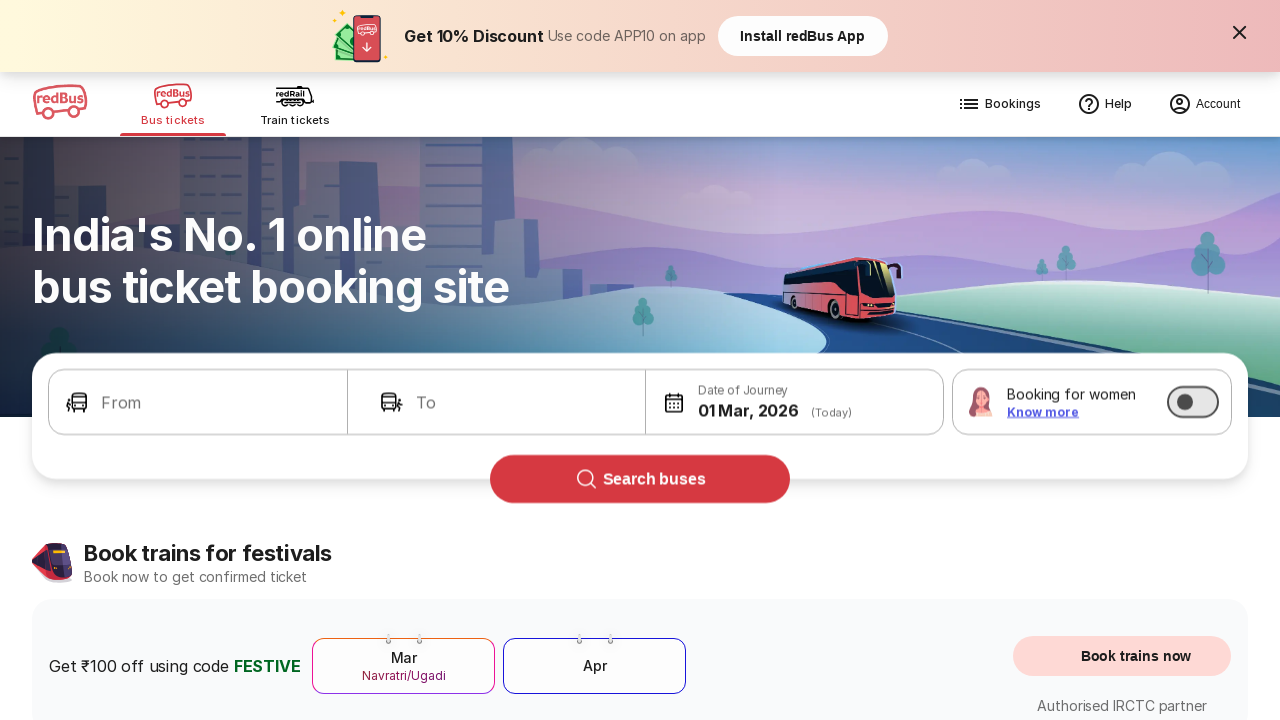

Waited for page to reach domcontentloaded state
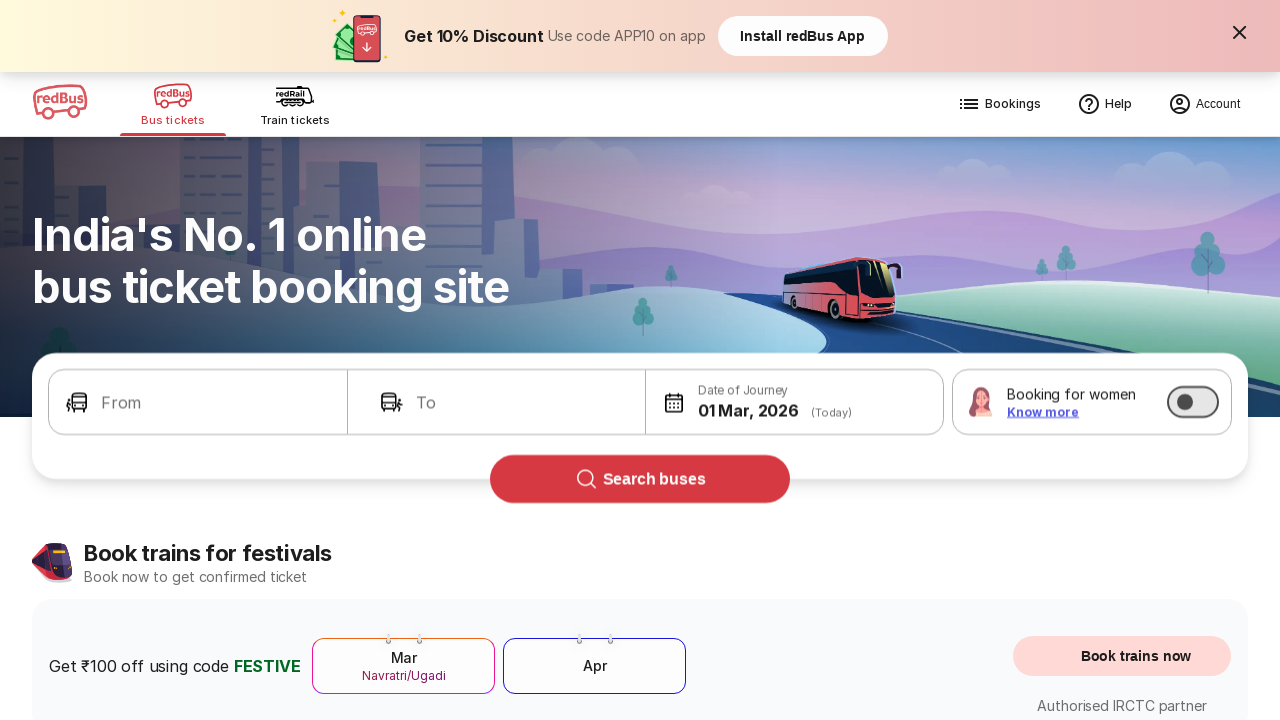

Waited 2000ms for page to fully load and stabilize
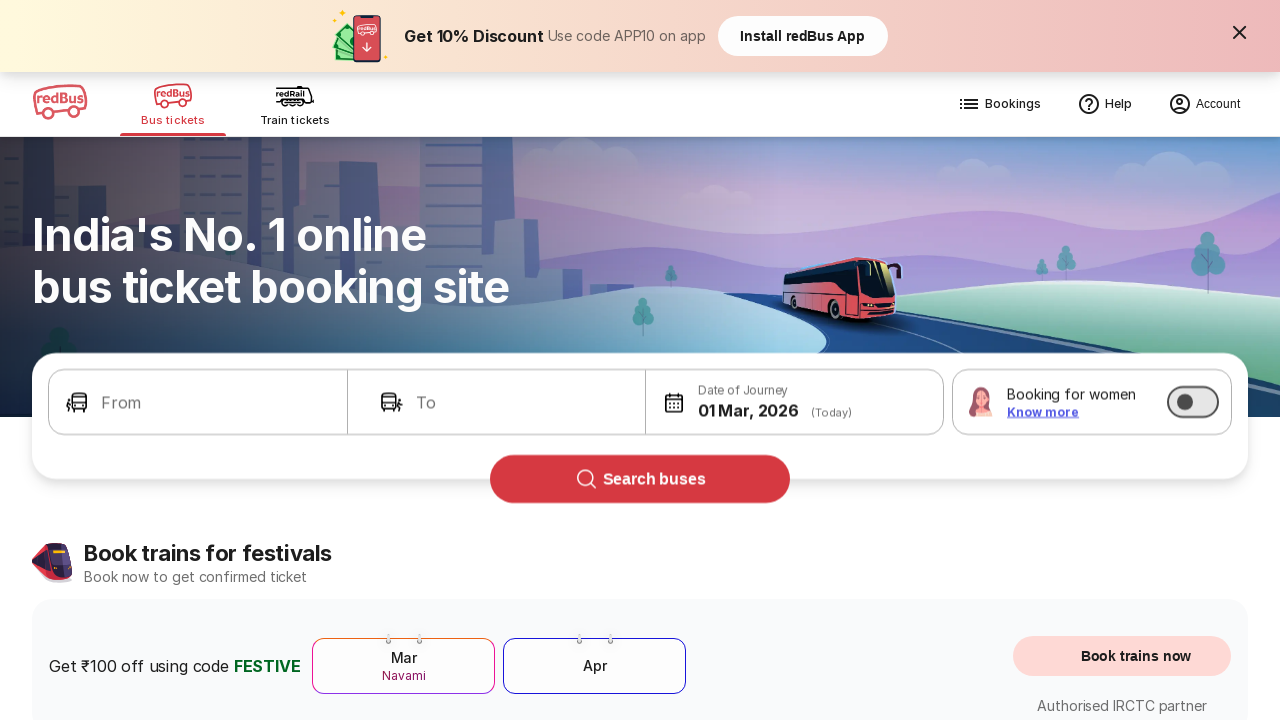

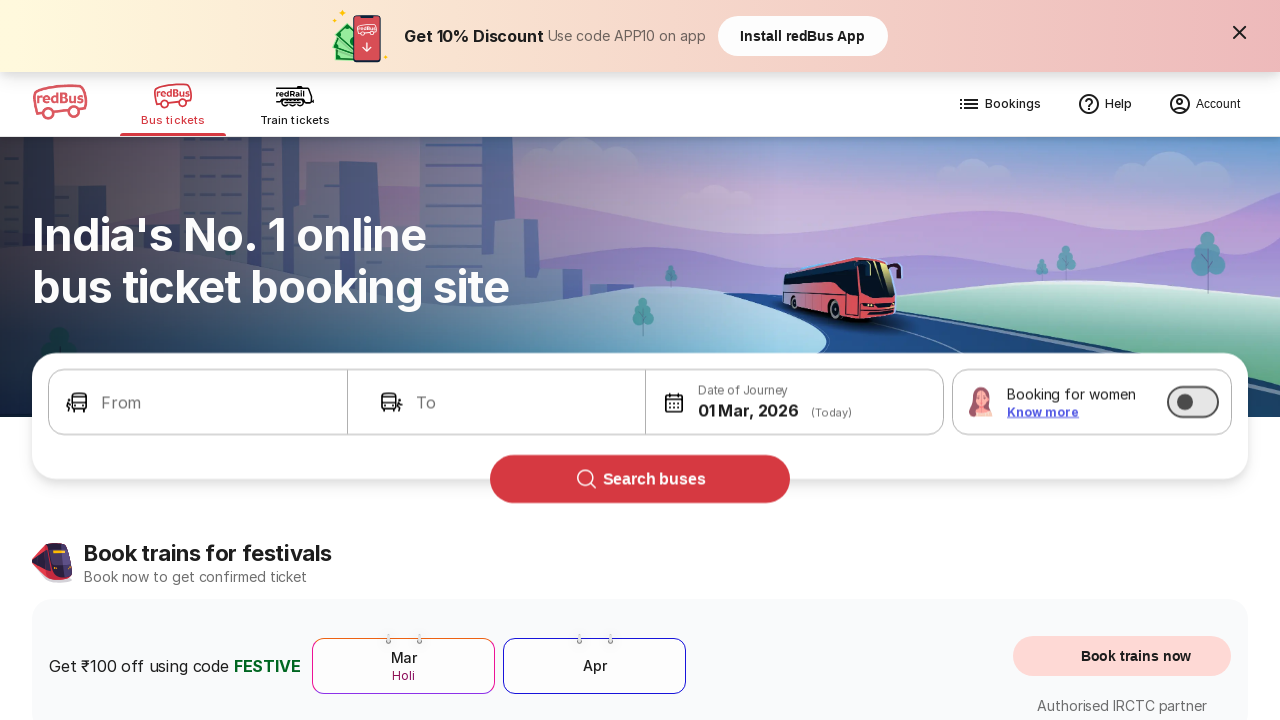